Tests keyboard actions by clicking on an auto-complete text box and typing "Exceptional" using SHIFT key modifier to capitalize the first letter.

Starting URL: https://demoqa.com/auto-complete

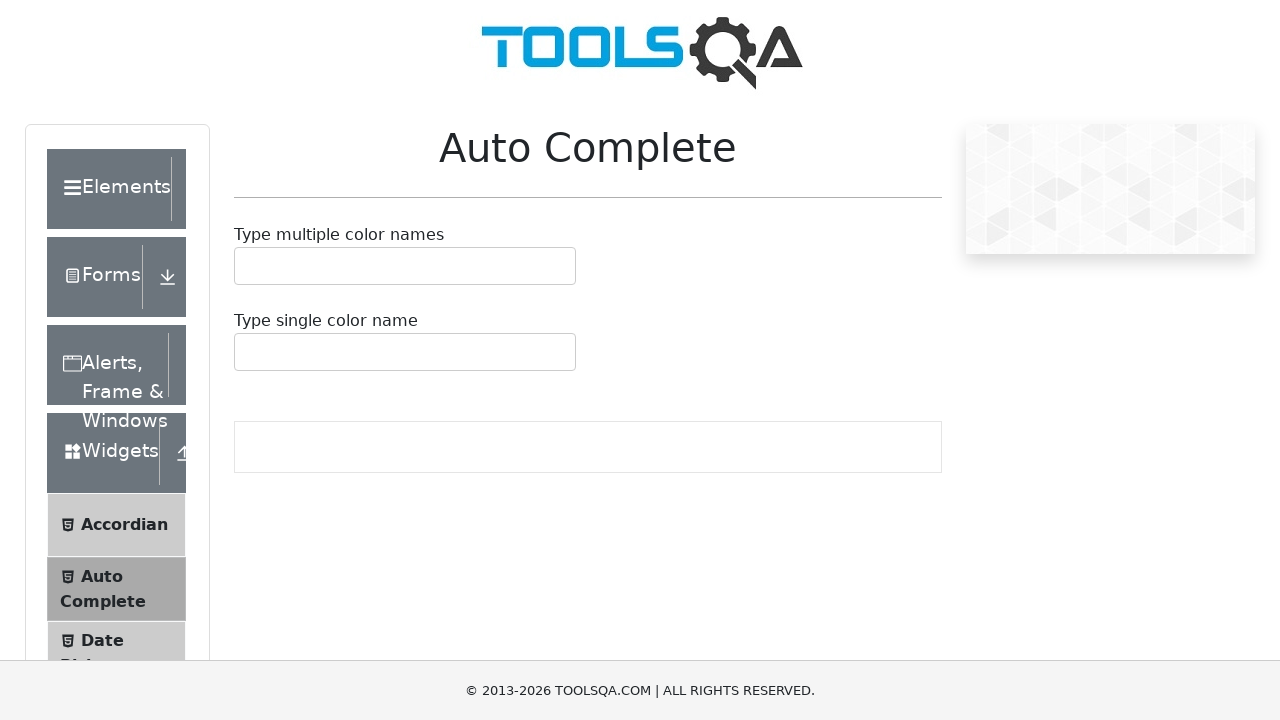

Clicked on the auto-complete text box at (405, 266) on #autoCompleteMultipleContainer
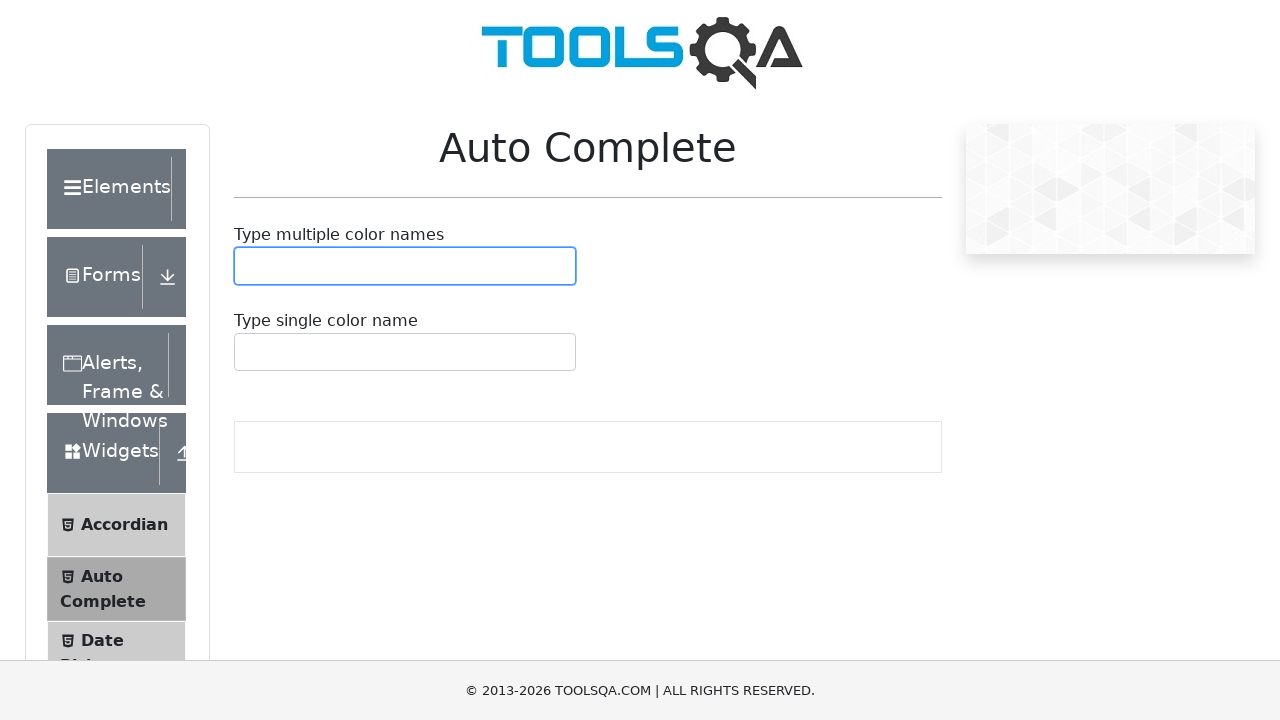

Pressed Shift key down to prepare for capital letter
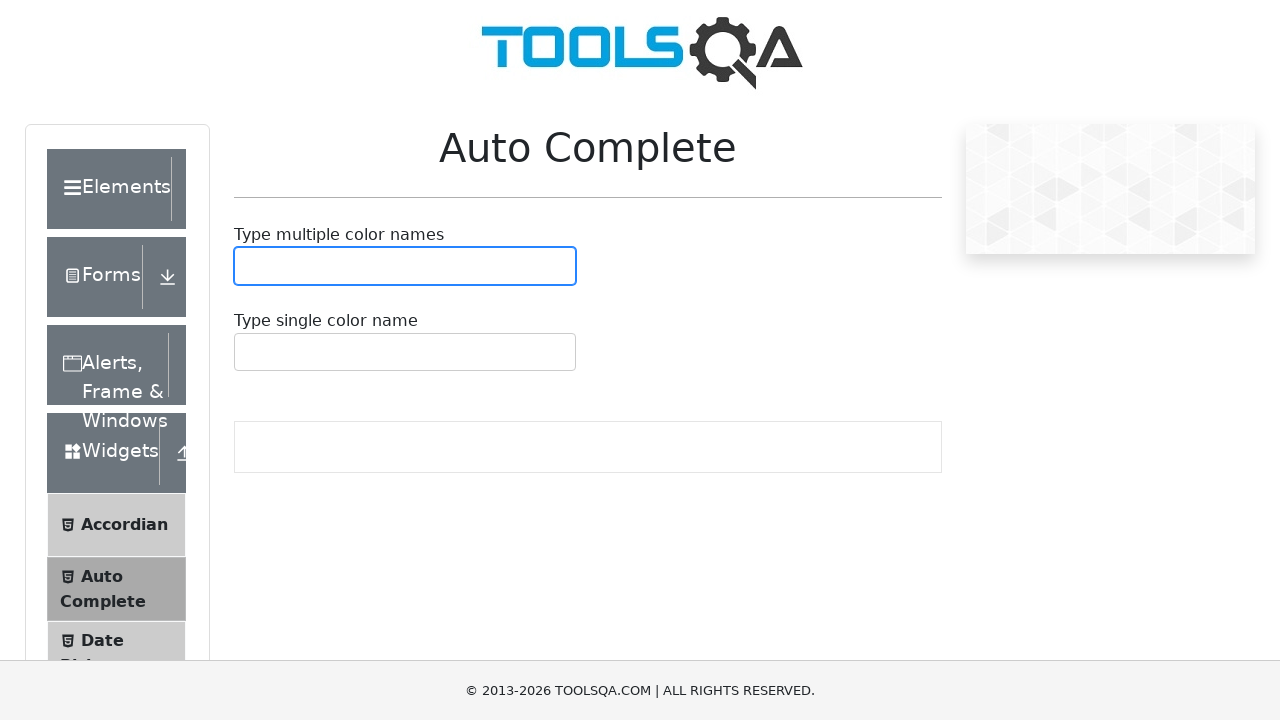

Pressed 'e' key with Shift modifier to type capital 'E'
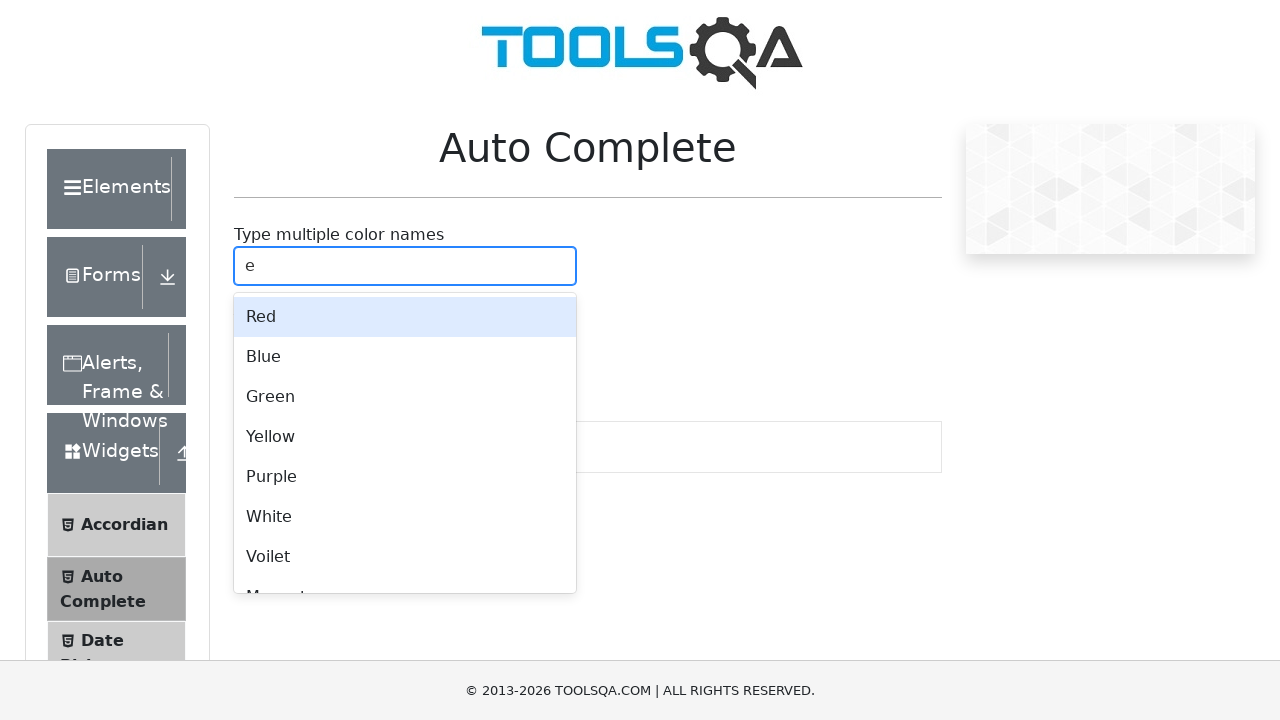

Released Shift key
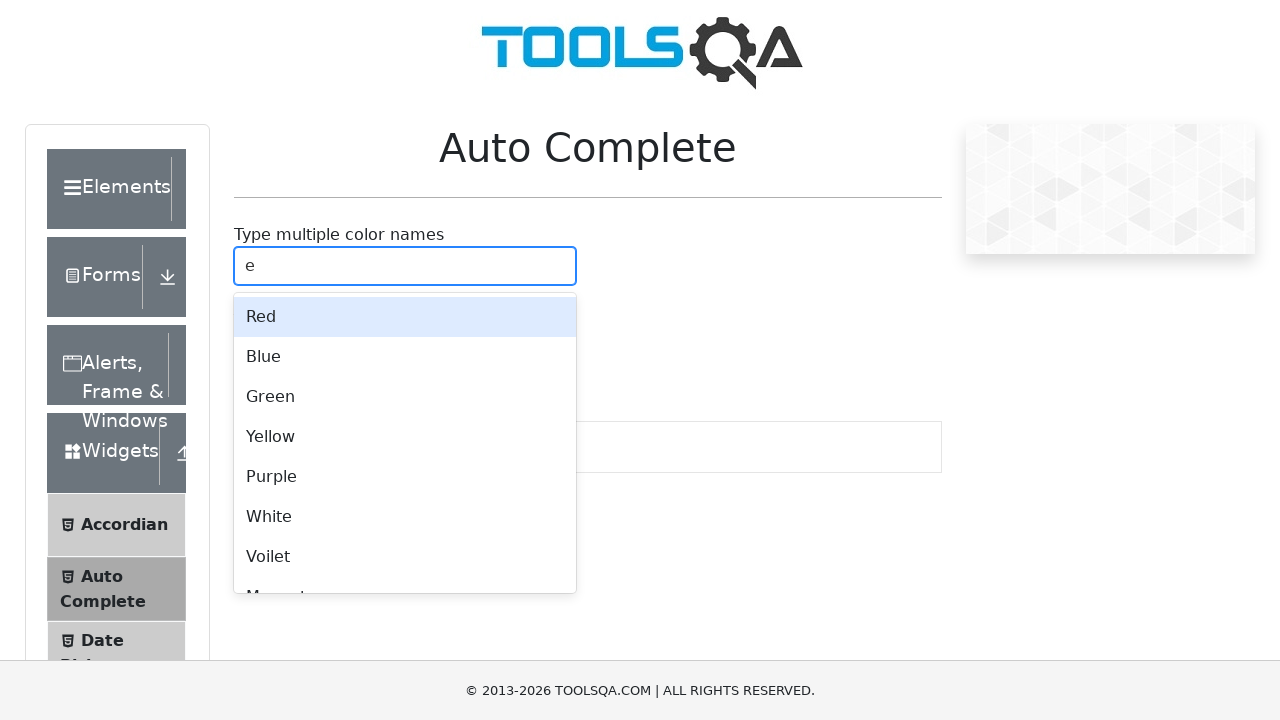

Typed 'xceptional' to complete the word 'Exceptional'
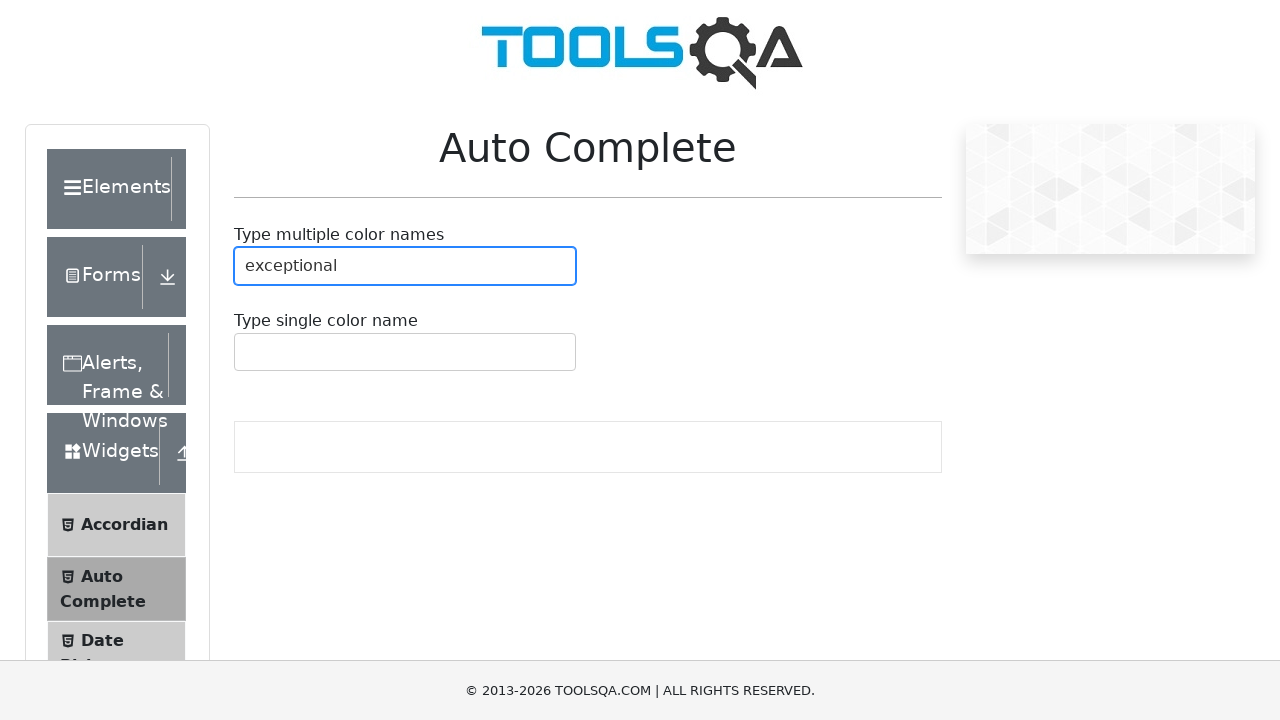

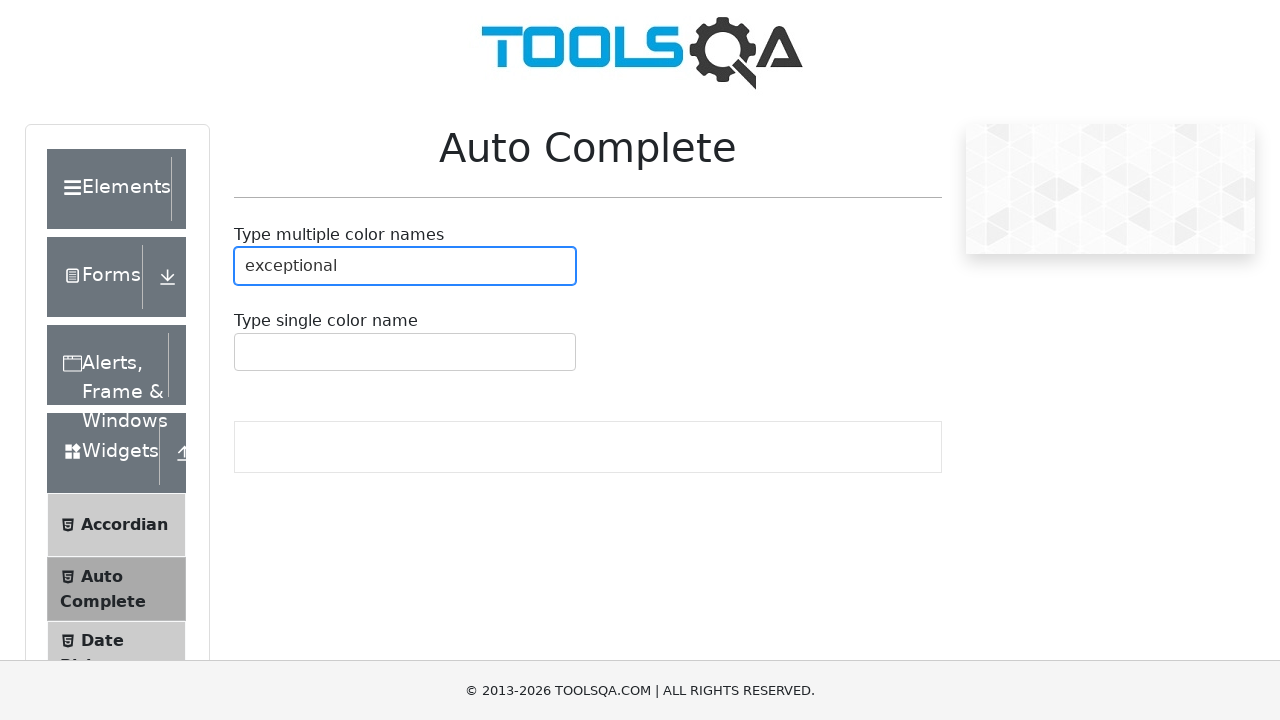